Tests various mouse actions (right-click, left-click, double-click, drag-and-drop) on a button element, fills a text input, and clicks through multiple buttons with the same class.

Starting URL: https://auto.fresher.dev/lessons/lession7/index.html

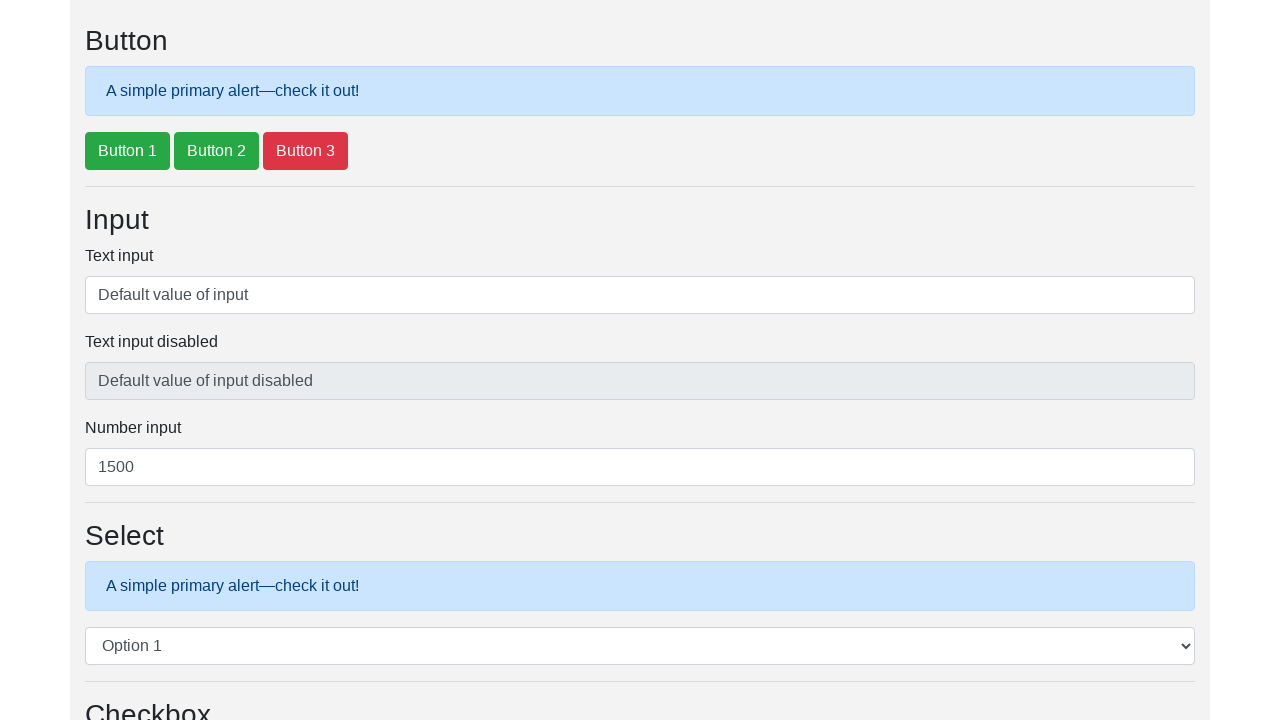

Hovered over the success button at (128, 151) on .btn-success >> nth=0
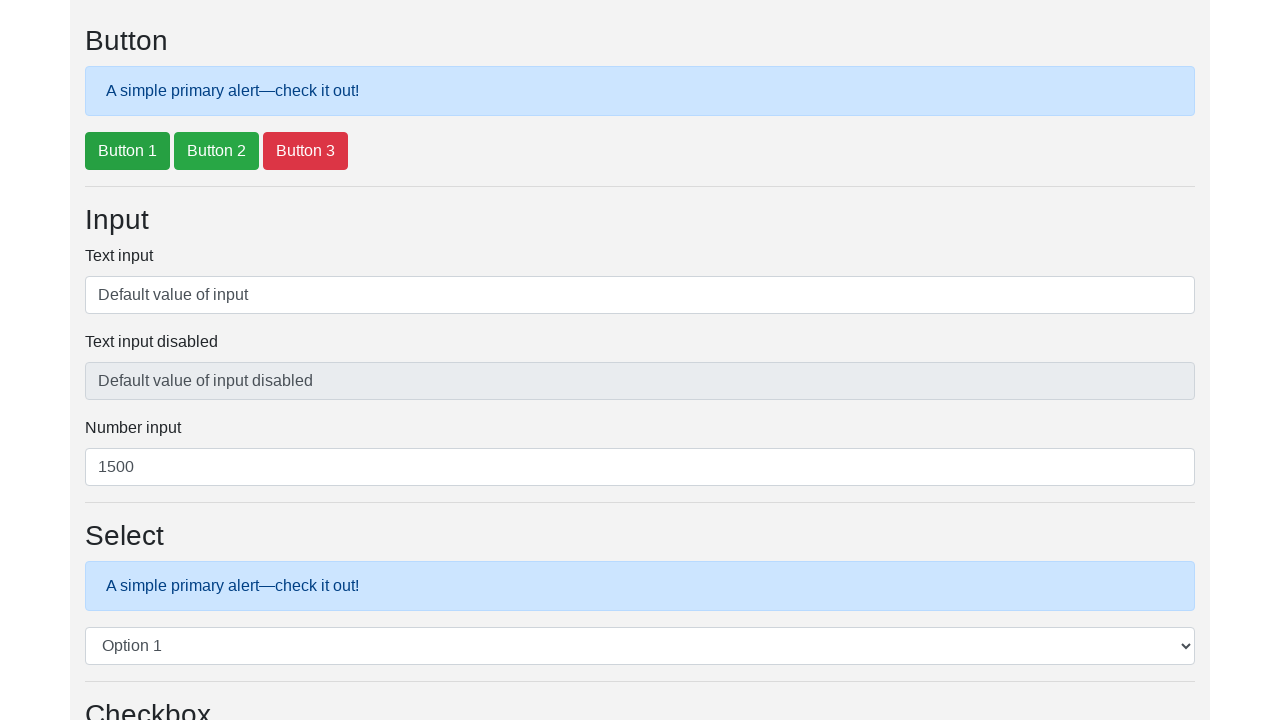

Right-clicked on the success button at (128, 151) on .btn-success >> nth=0
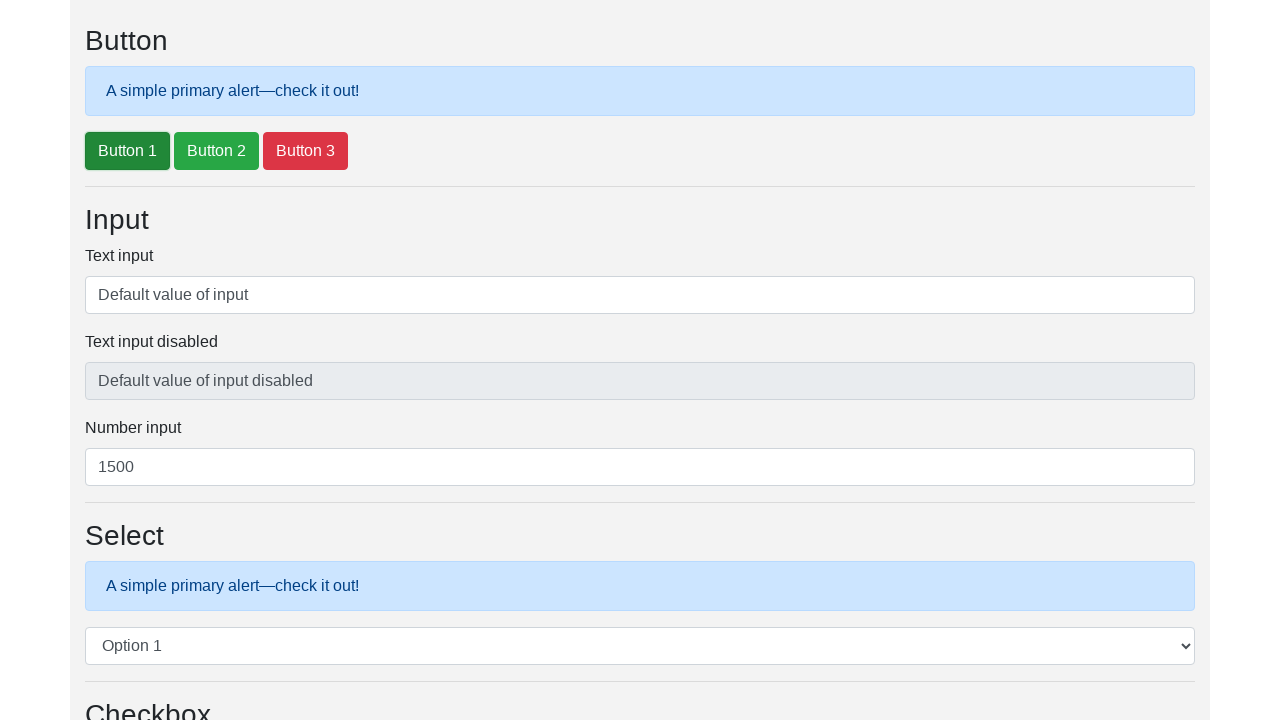

Left-clicked on the success button at (128, 151) on .btn-success >> nth=0
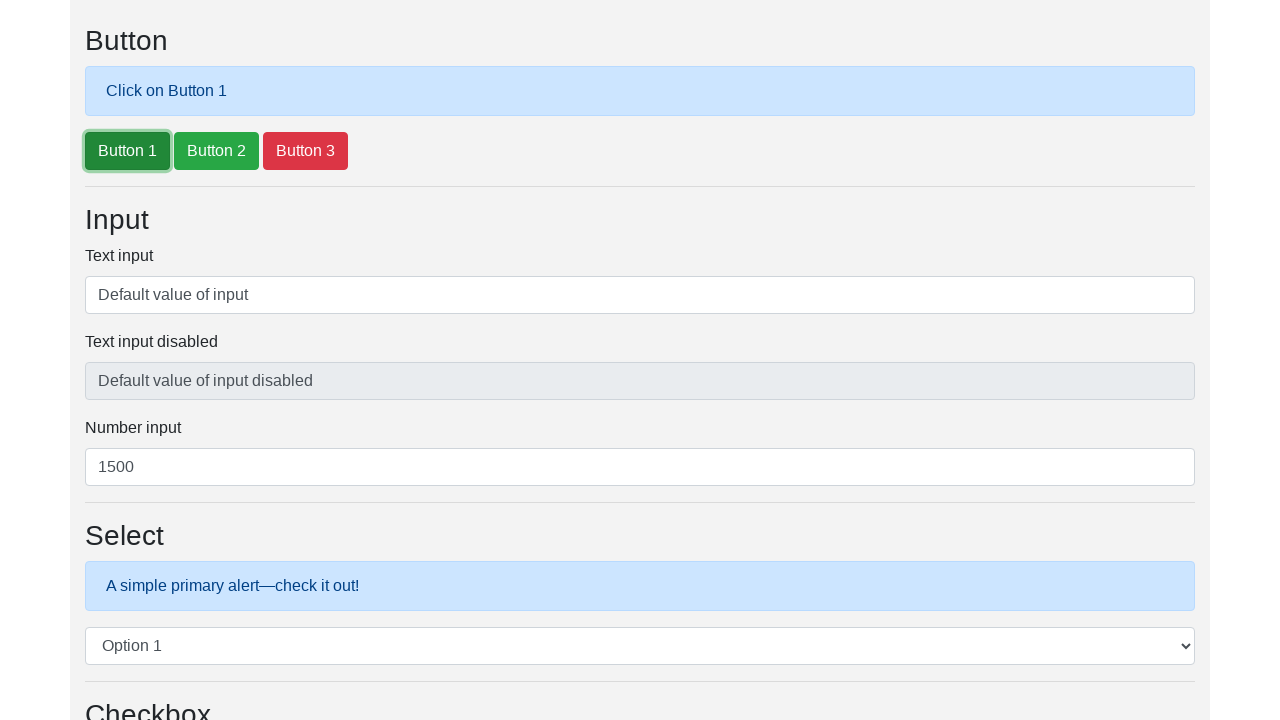

Double-clicked on the success button at (128, 151) on .btn-success >> nth=0
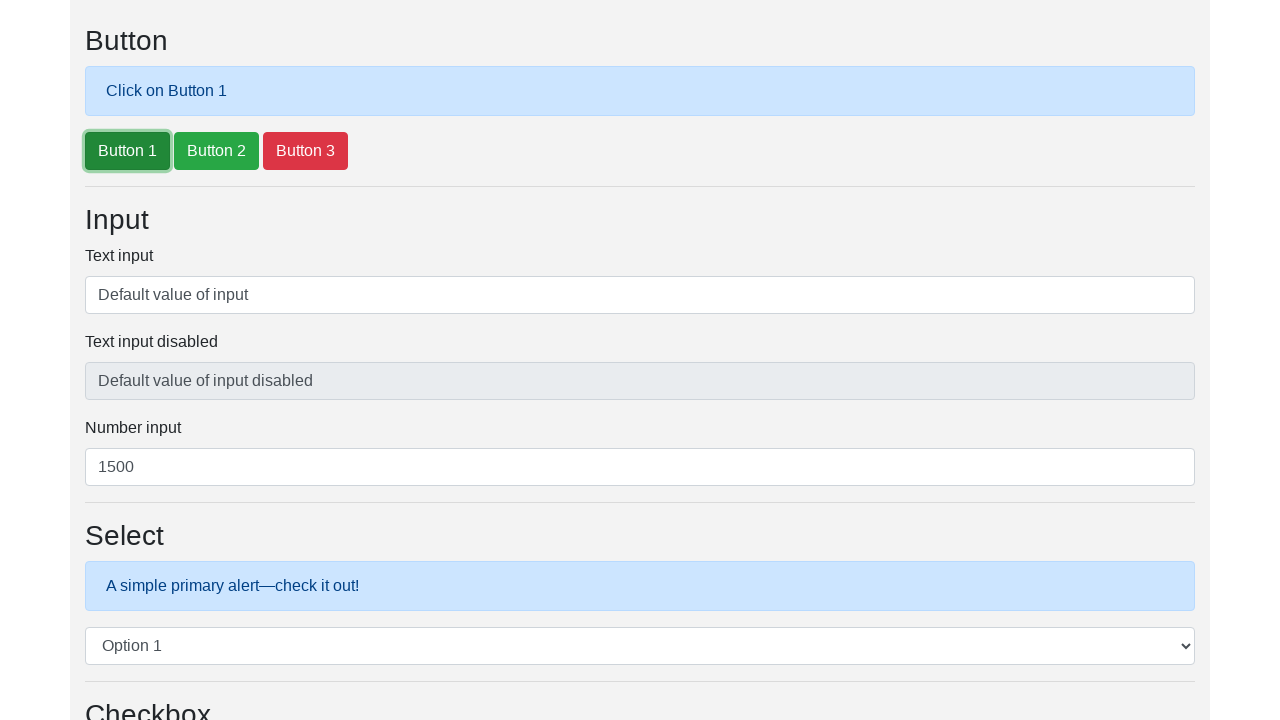

Dragged and dropped the success button to itself at (128, 151)
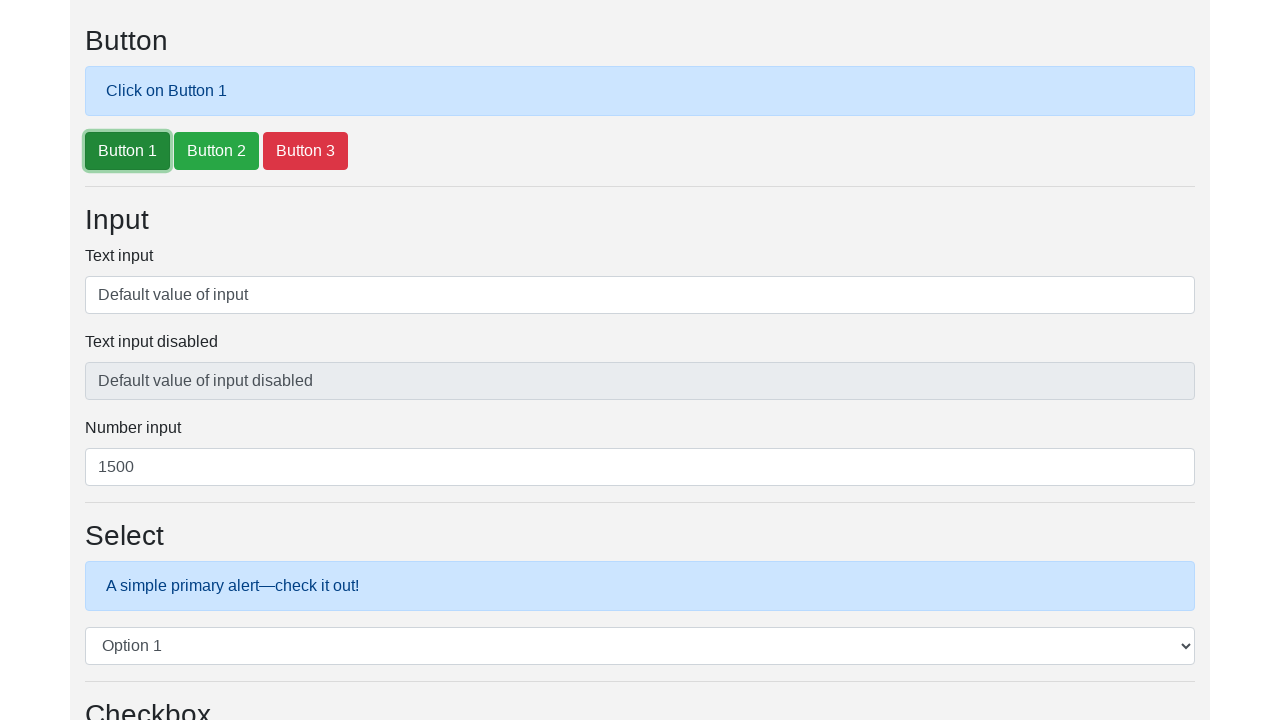

Cleared the text input field on #txtInput1
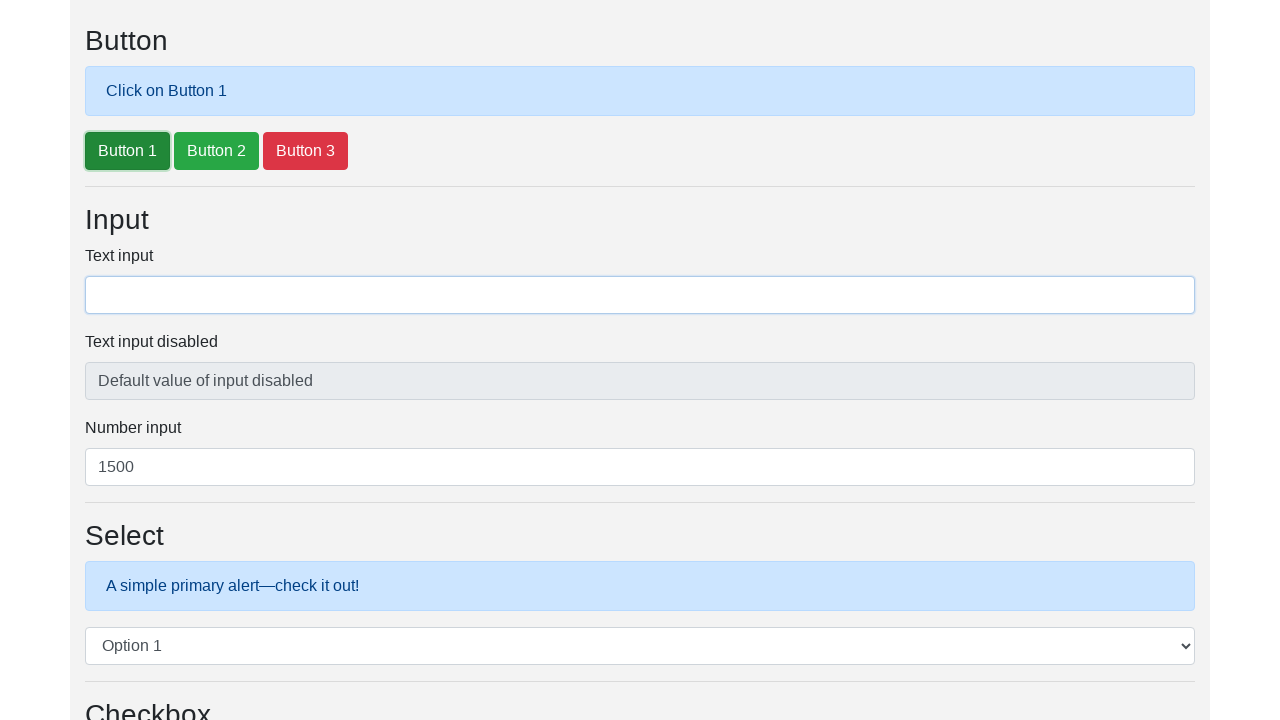

Filled the text input field with 'abc' on #txtInput1
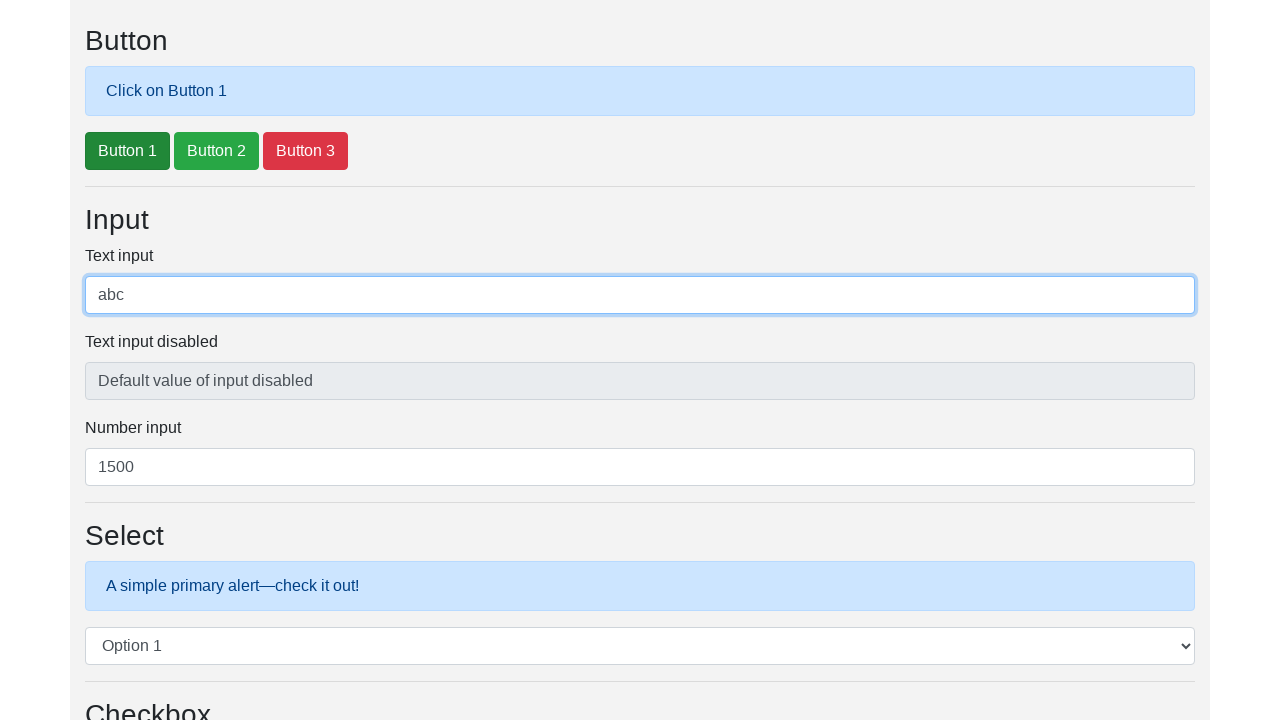

Clicked success button 1 of 2 at (128, 151) on .btn-success >> nth=0
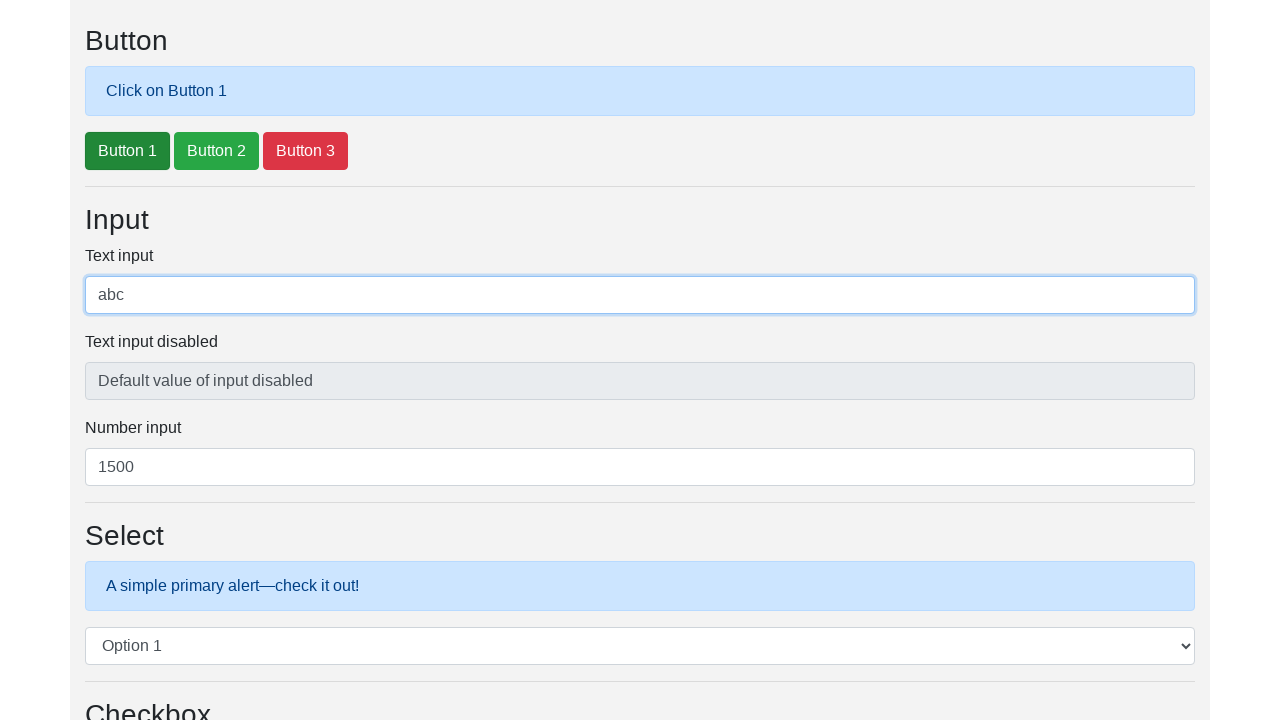

Clicked success button 2 of 2 at (216, 151) on .btn-success >> nth=1
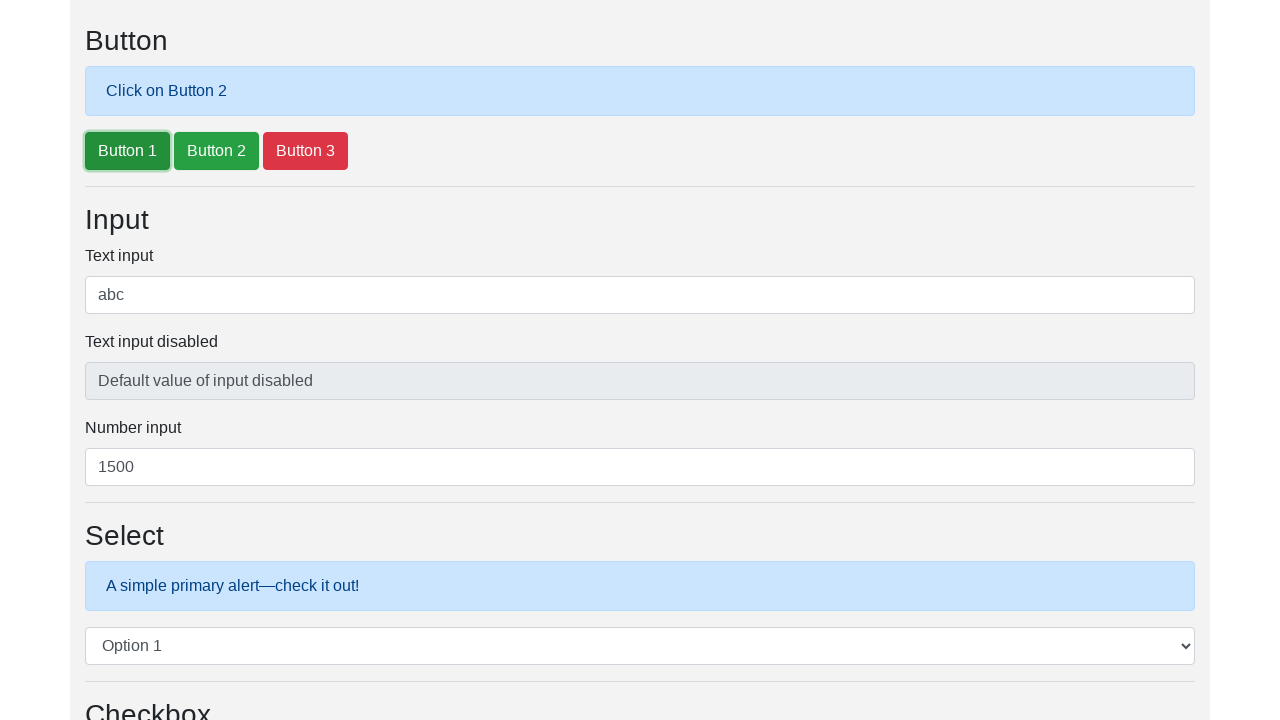

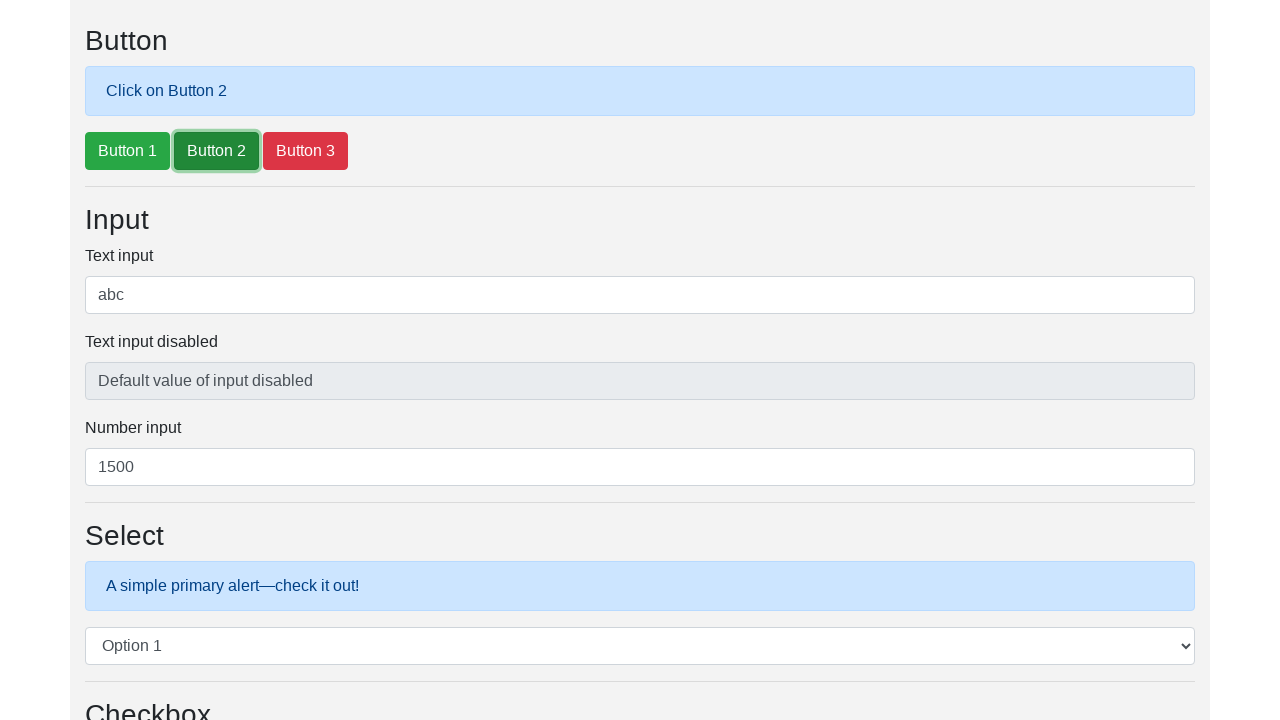